Tests prompt dialog by clicking prompt button twice - first accepting then dismissing the prompt

Starting URL: https://testpages.herokuapp.com/styled/alerts/alert-test.html

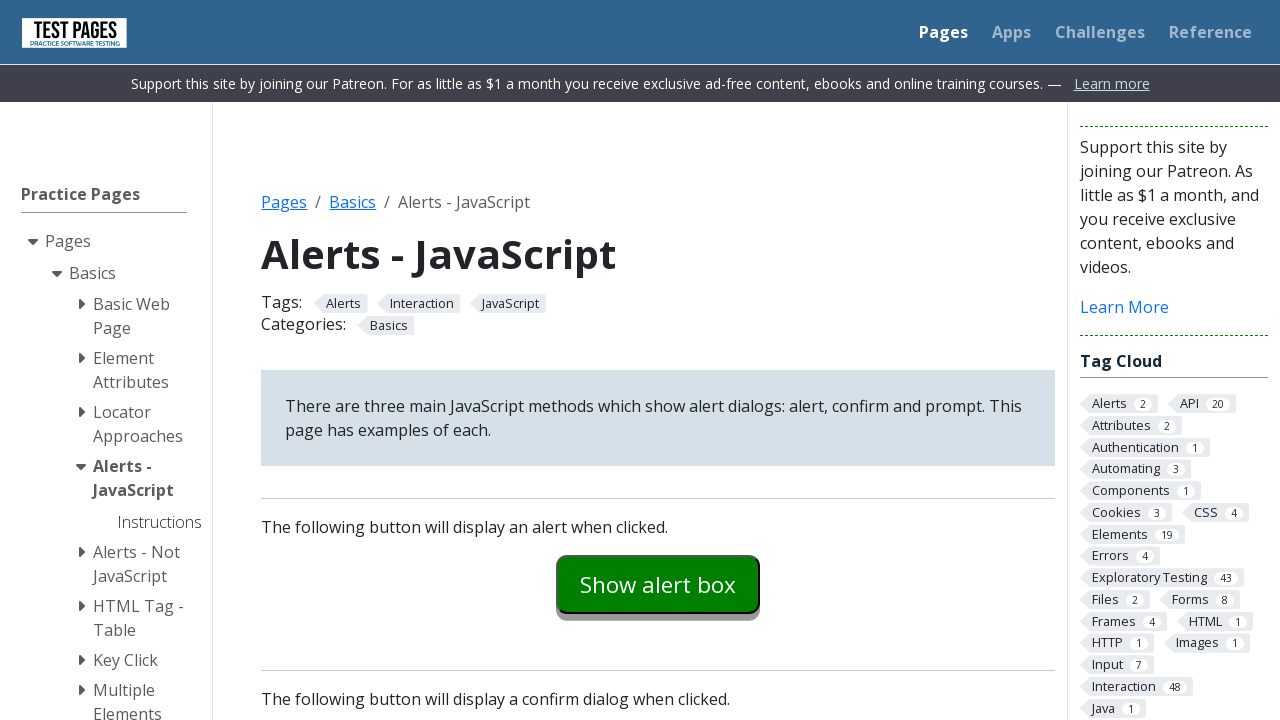

Clicked prompt button for first iteration at (658, 360) on #promptexample
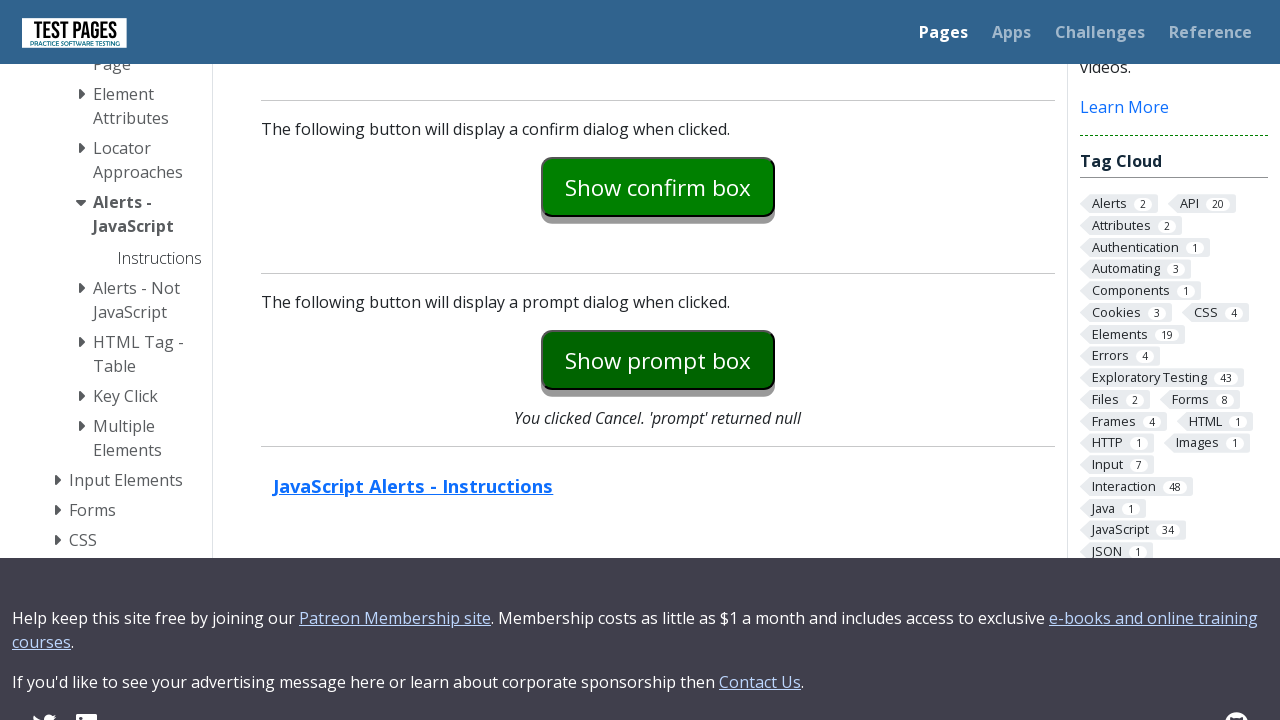

Set up dialog handler to accept prompt
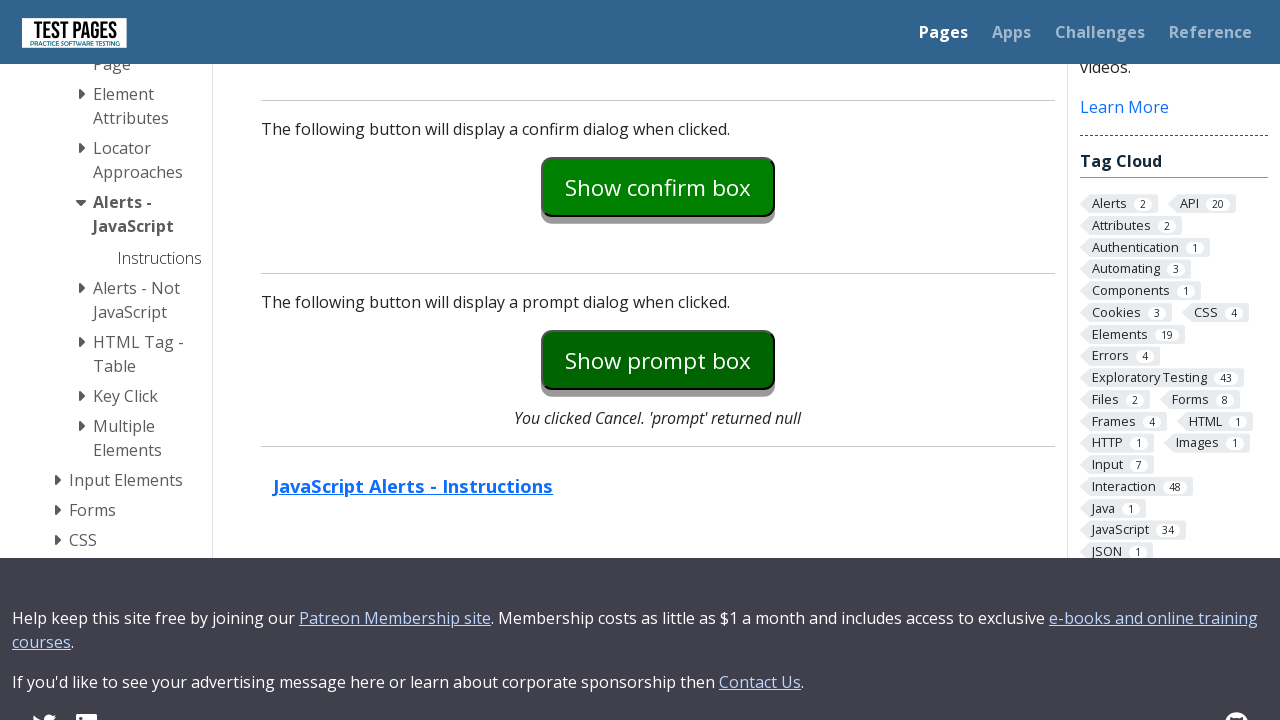

Retrieved prompt return text after accepting: 
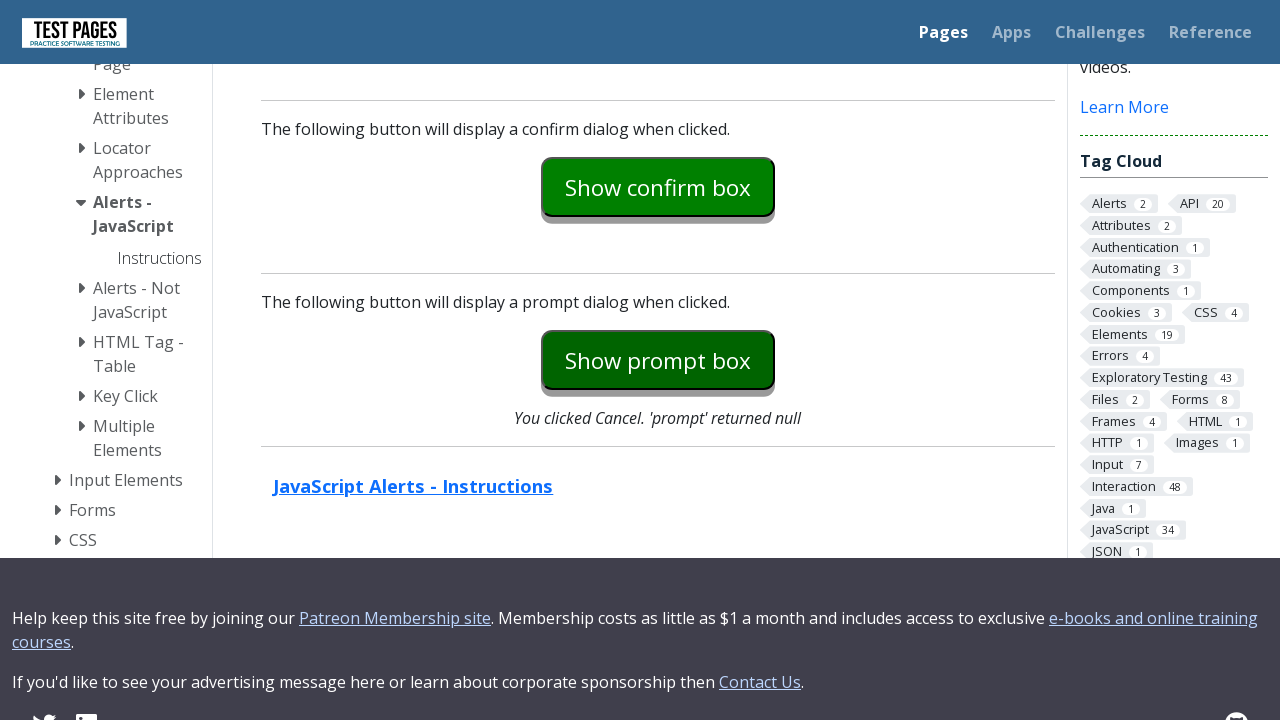

Clicked prompt button for second iteration at (658, 360) on #promptexample
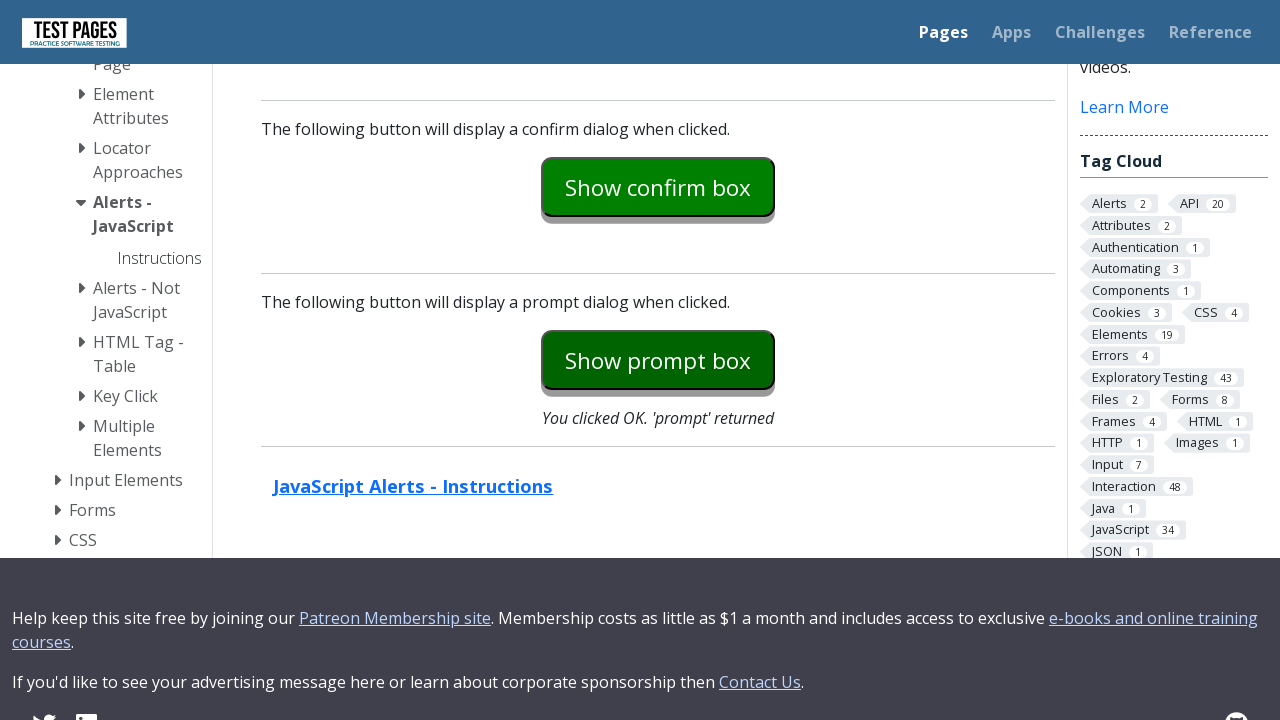

Set up dialog handler to dismiss prompt
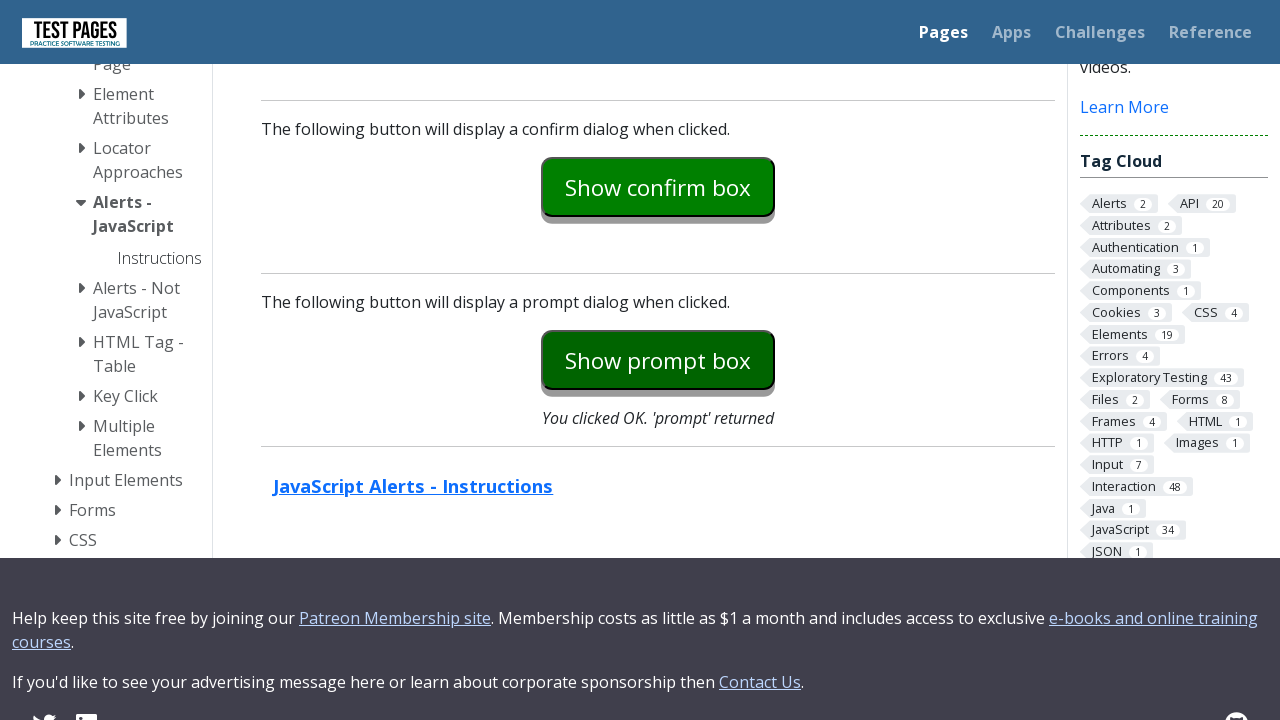

Retrieved prompt return text after dismissing: 
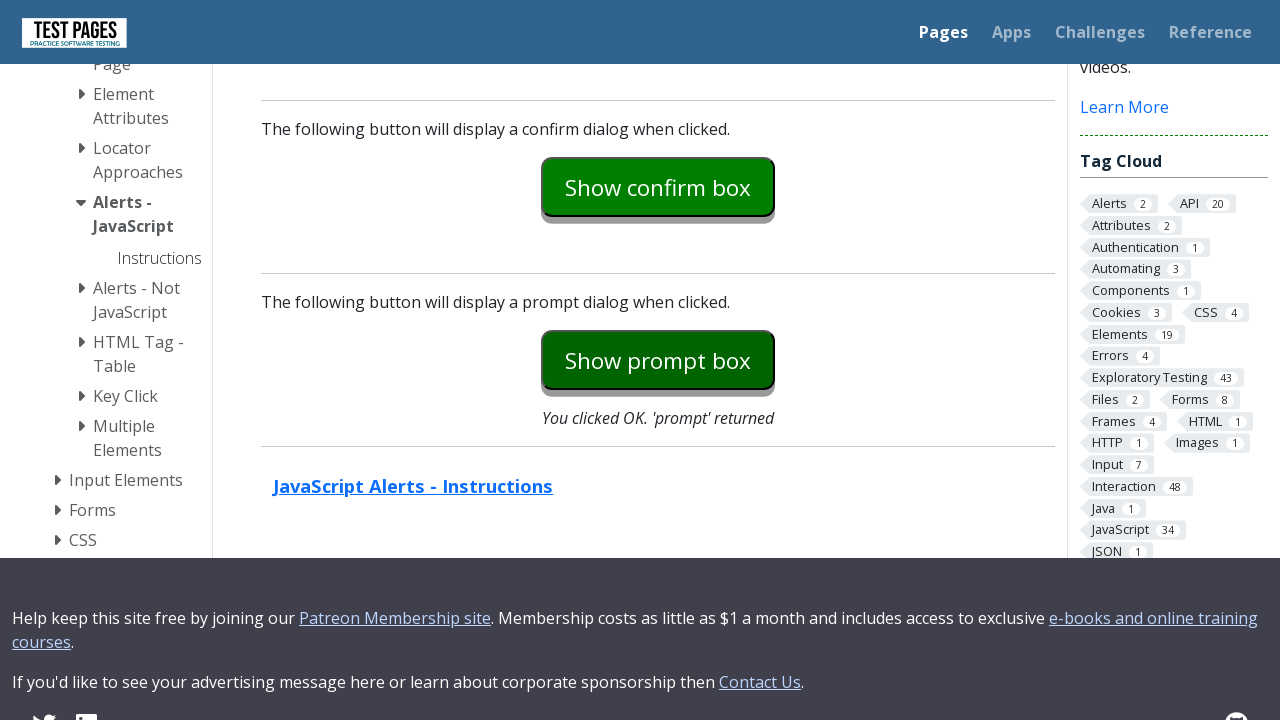

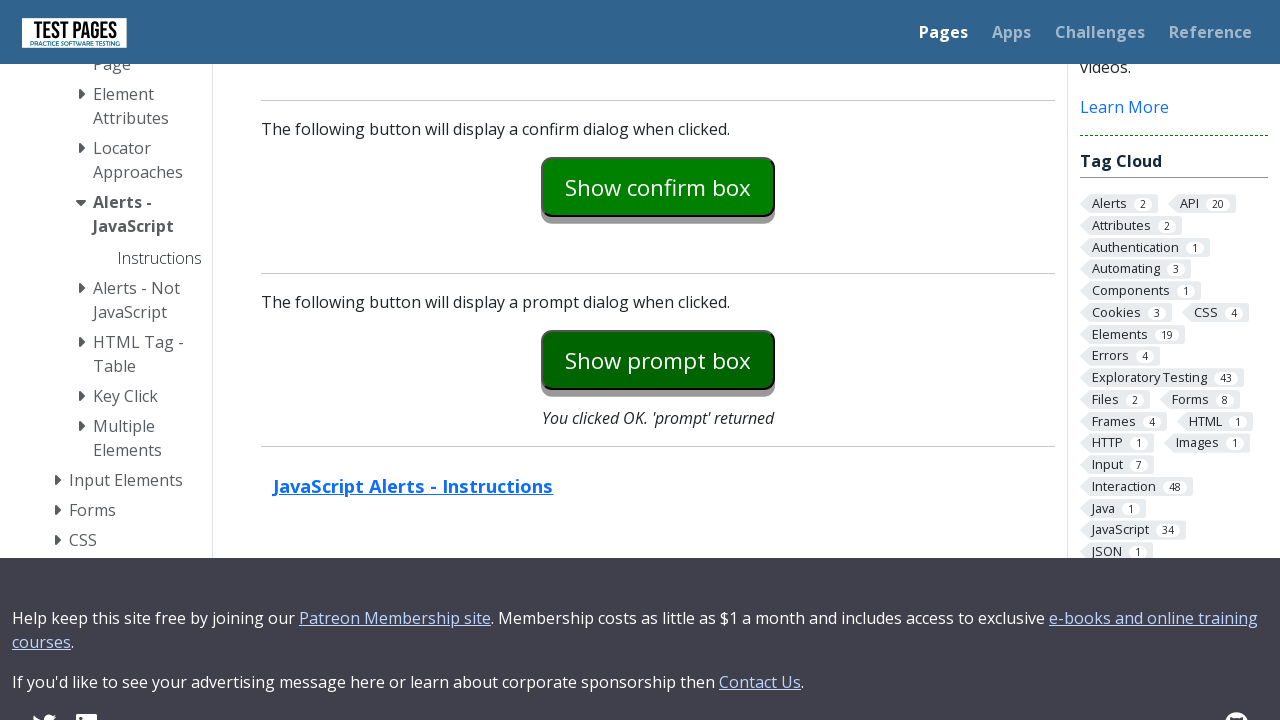